Tests iframe interaction by switching to an iframe and clicking a button inside it on W3Schools JavaScript tutorial page

Starting URL: https://www.w3schools.com/js/tryit.asp?filename=tryjs_myfirst

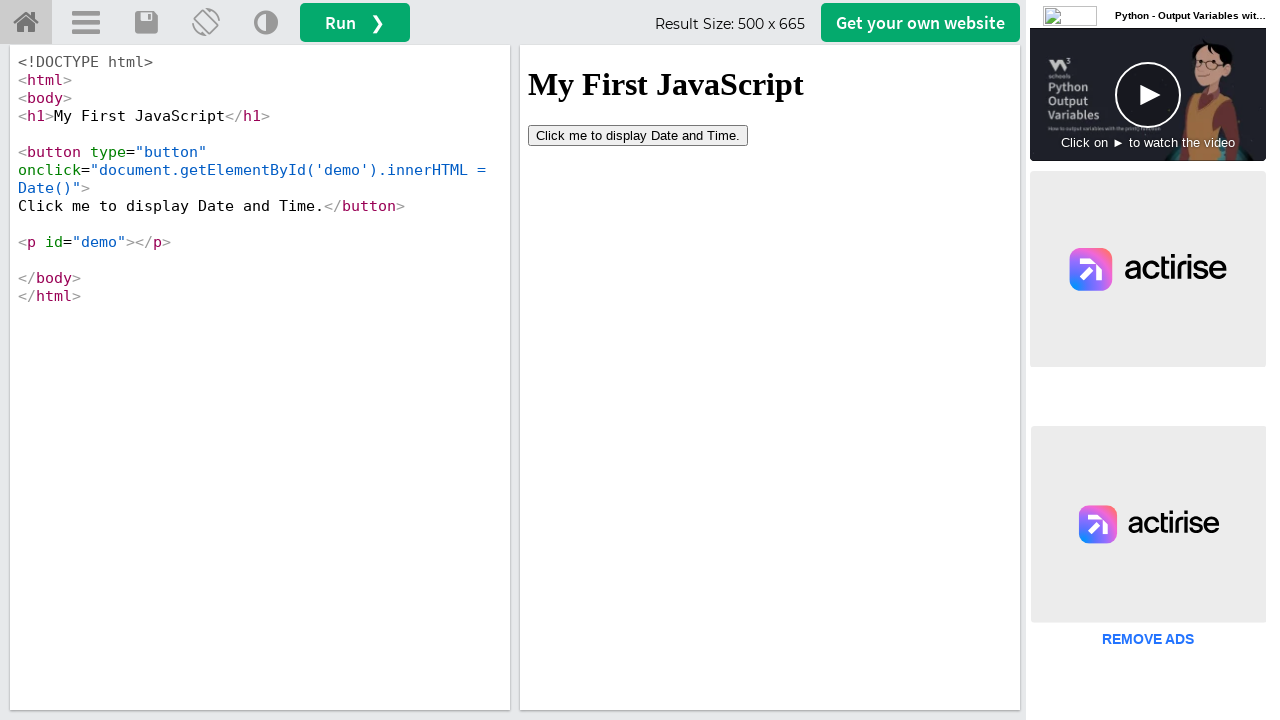

Located iframe with id 'iframeResult'
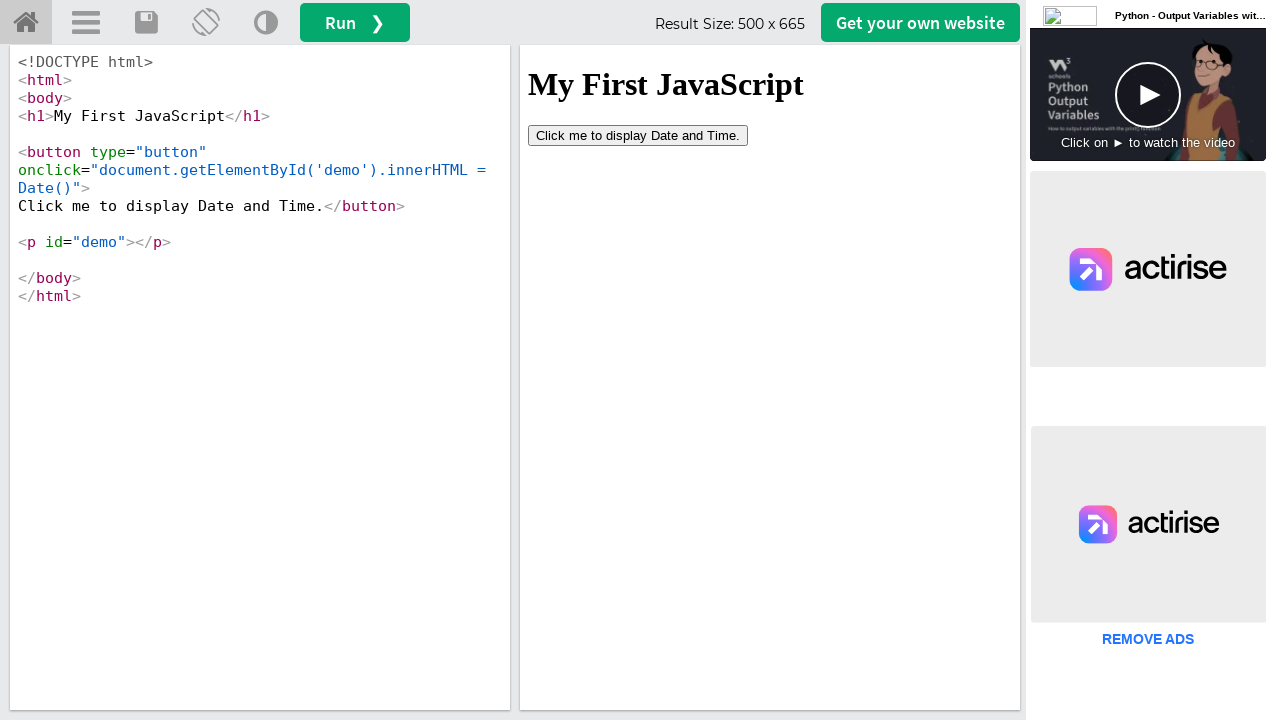

Clicked 'Click me' button inside the iframe at (638, 135) on #iframeResult >> internal:control=enter-frame >> xpath=//button[contains(text(),
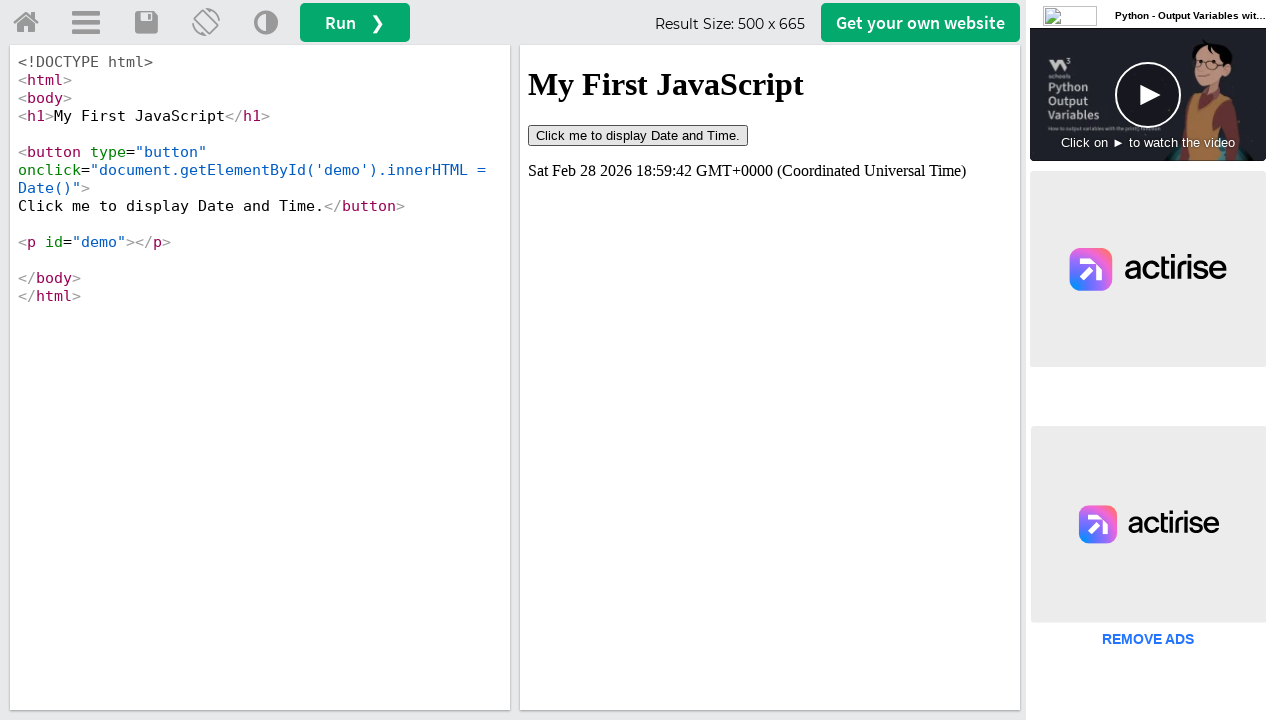

Waited 1000ms to observe the result
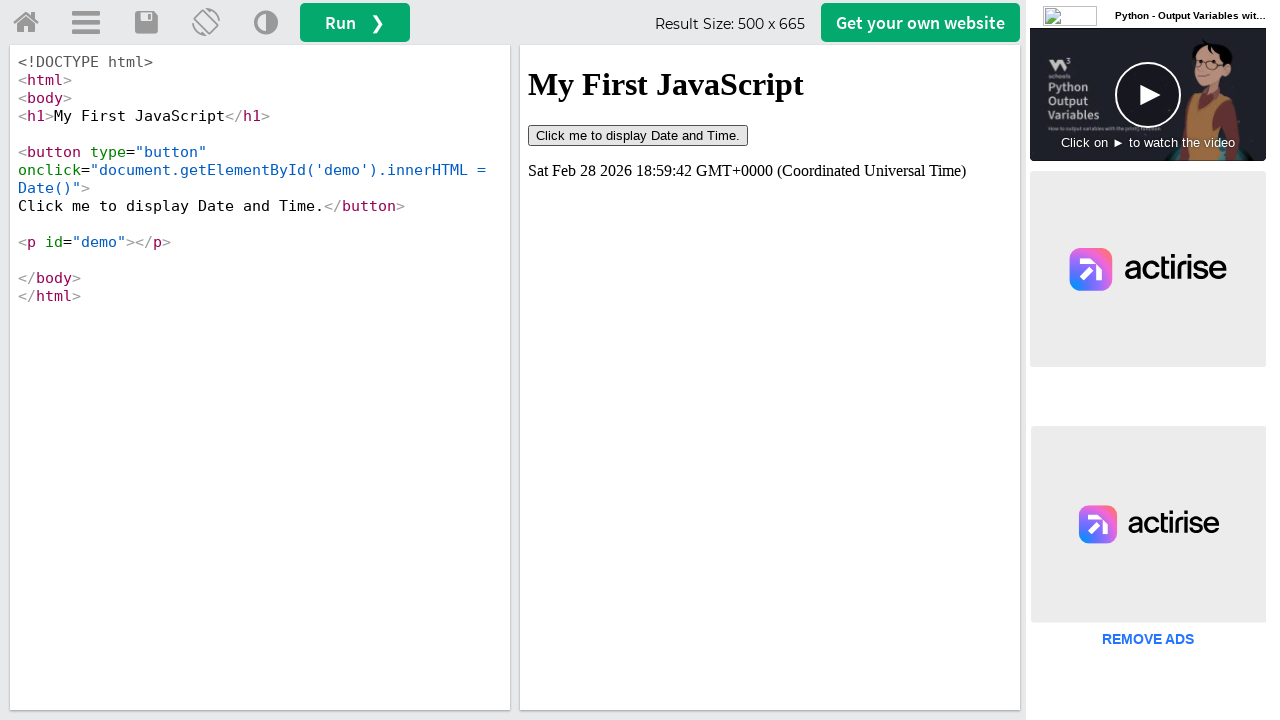

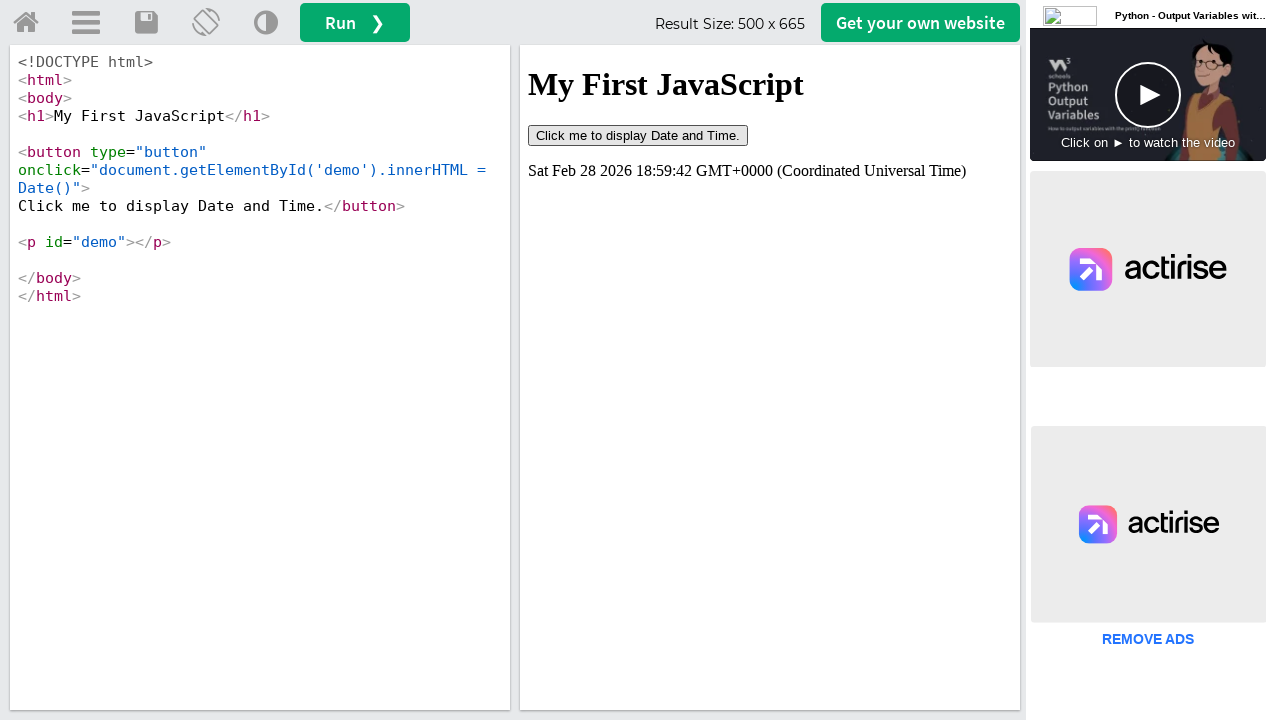